Navigates to NYSE IPO center and interacts with the page by clicking the "30" button to change the table display

Starting URL: https://www.nyse.com/ipo-center/recent-ipo

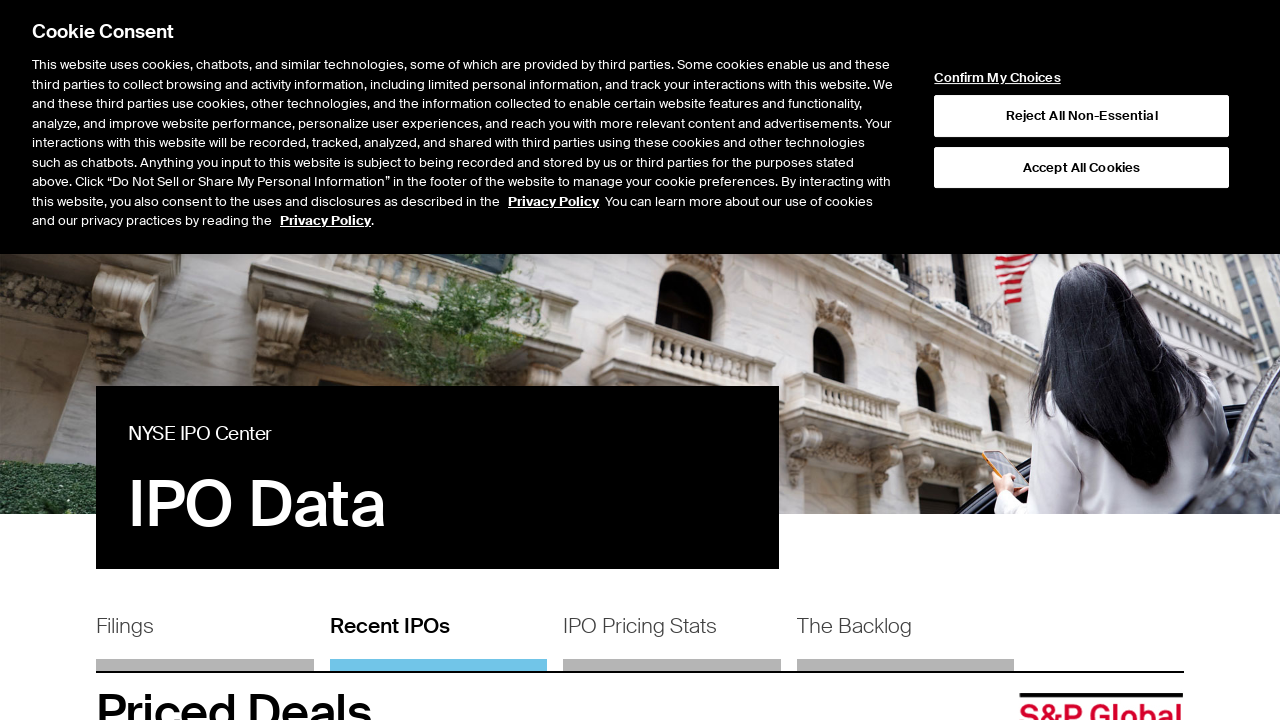

Navigated to NYSE IPO center
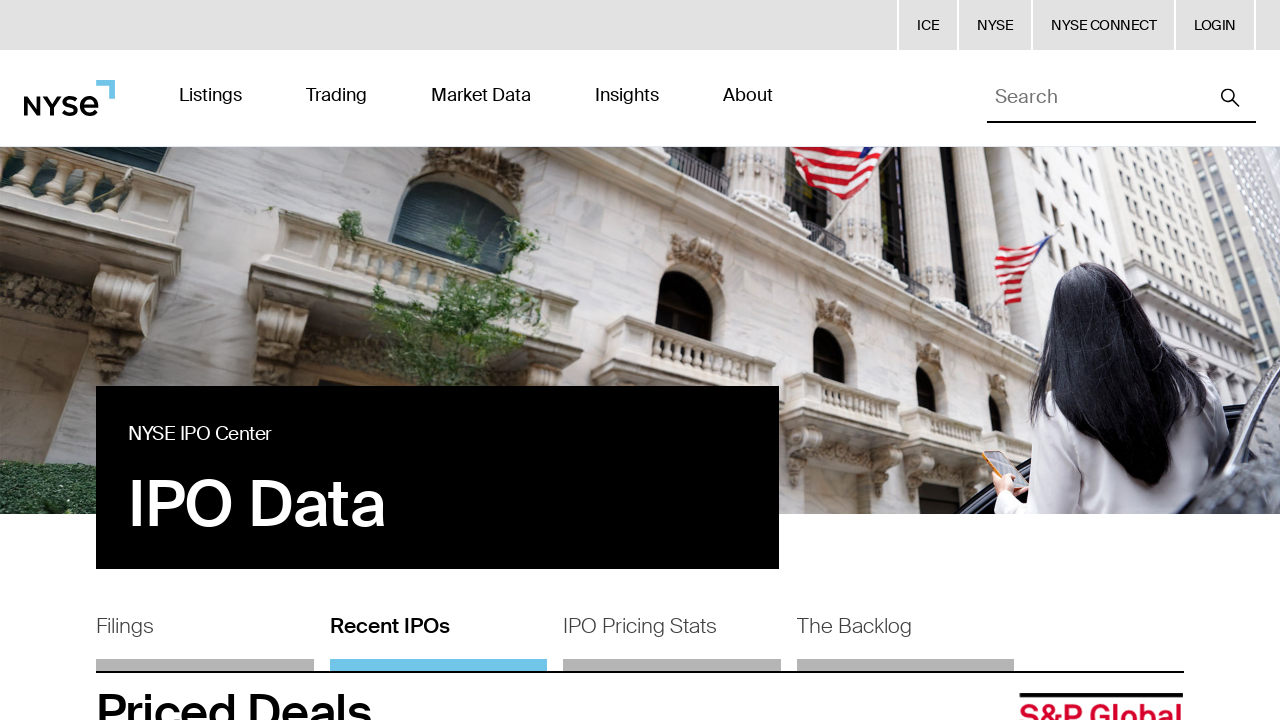

Clicked the '30' button to change table display at (737, 360) on button:has-text('30')
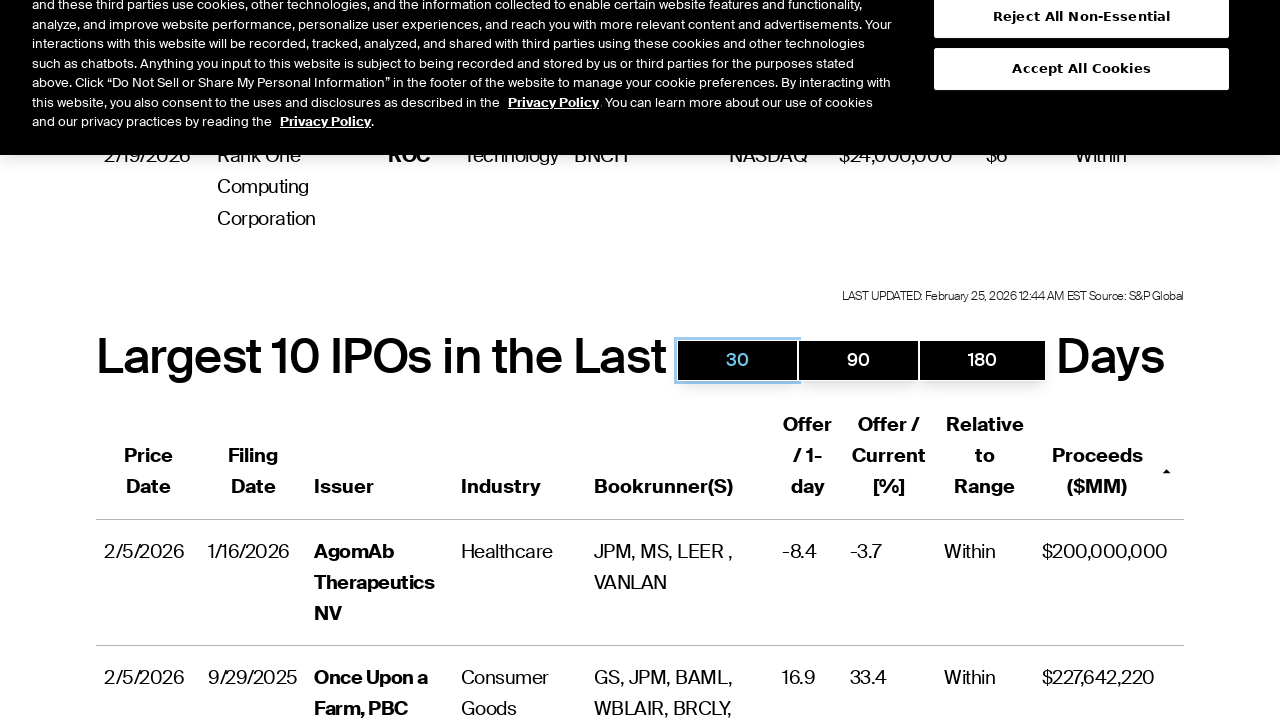

Table loaded with updated data
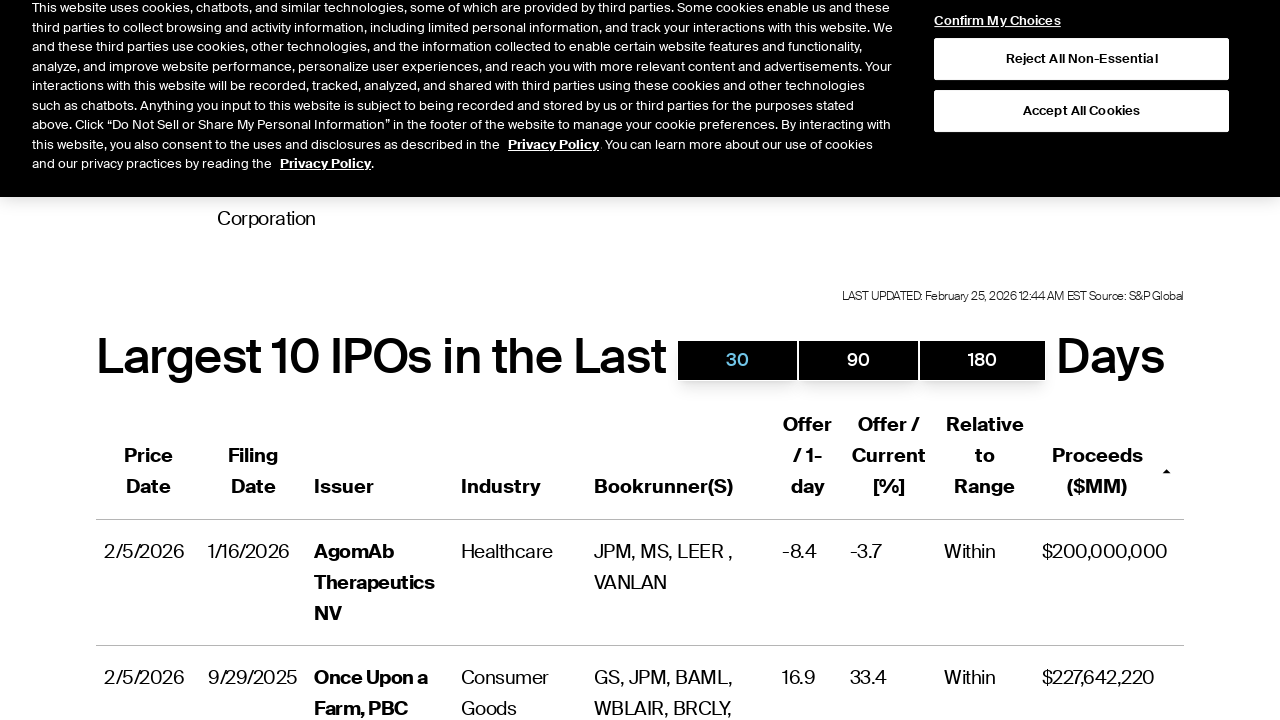

Verified table rows are present
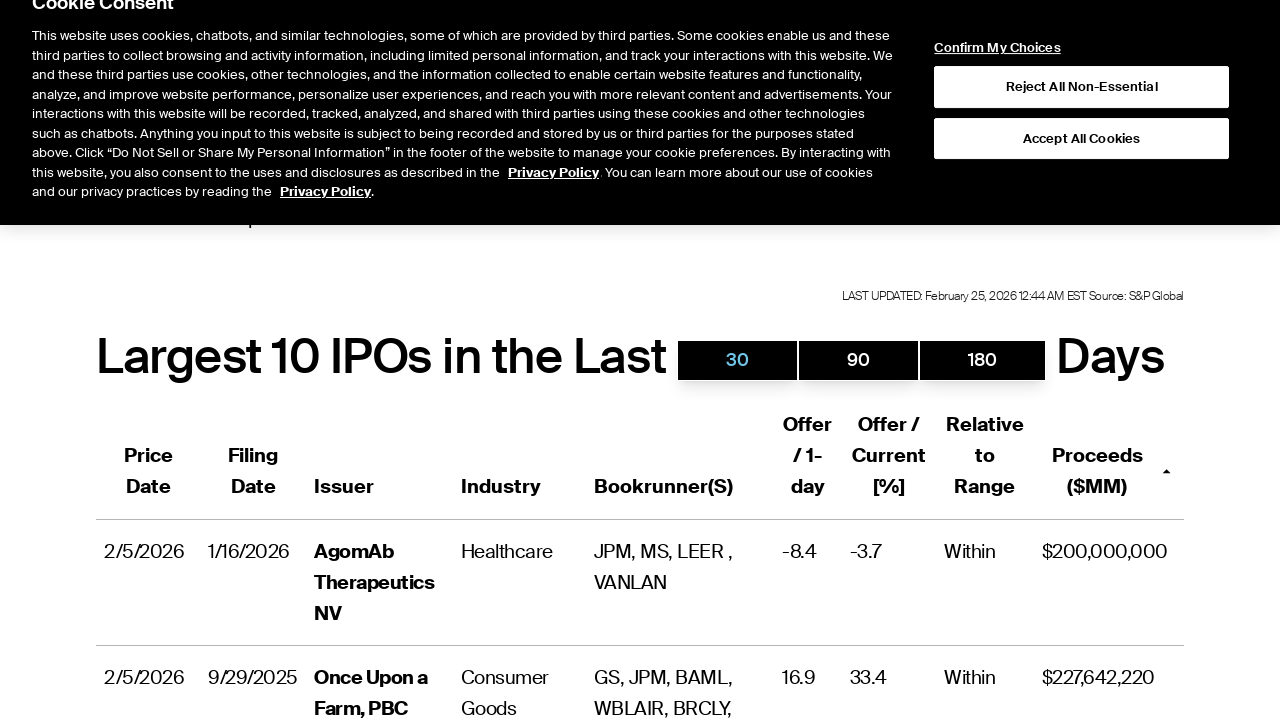

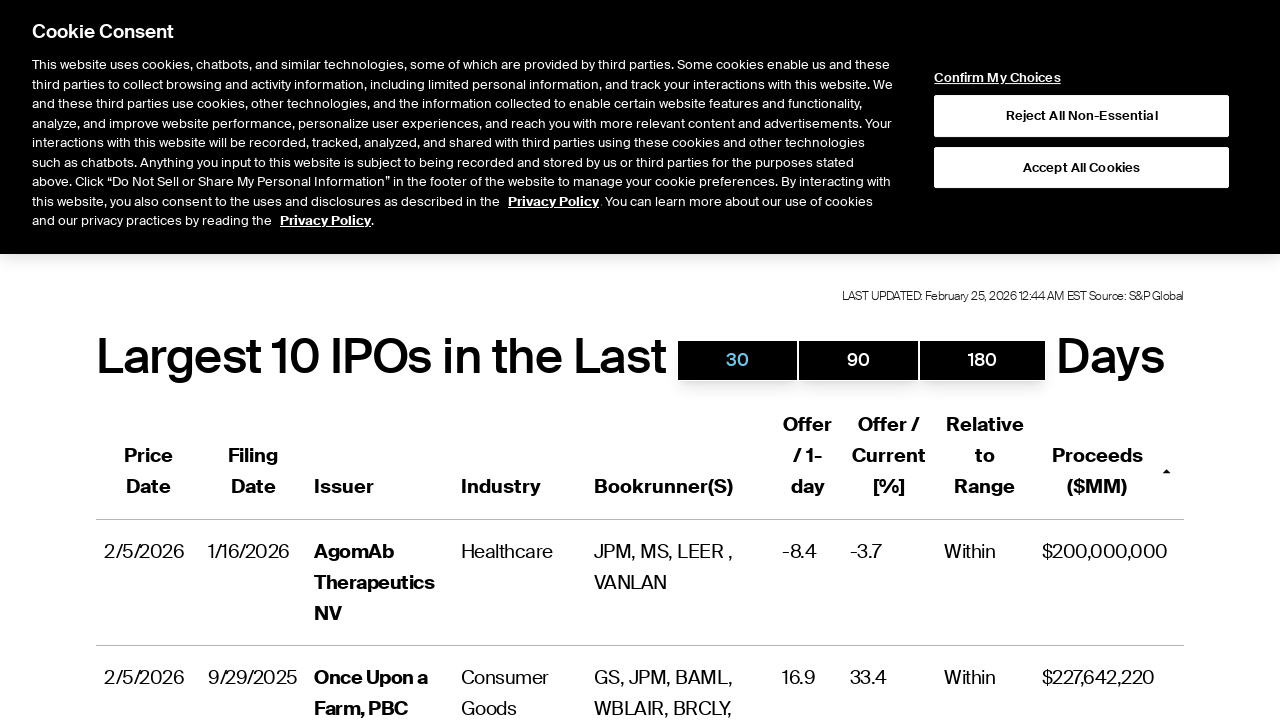